Tests displaying completed items by clicking the Completed filter link

Starting URL: https://demo.playwright.dev/todomvc

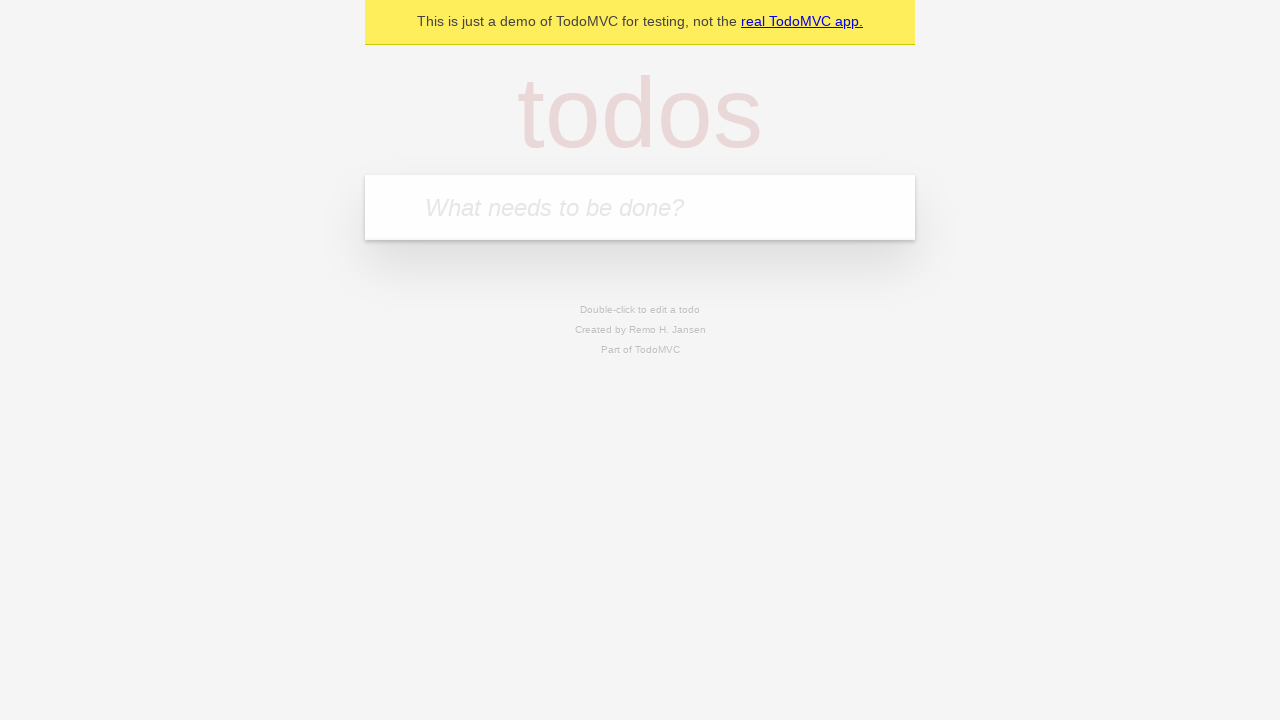

Filled todo input with 'buy some cheese' on internal:attr=[placeholder="What needs to be done?"i]
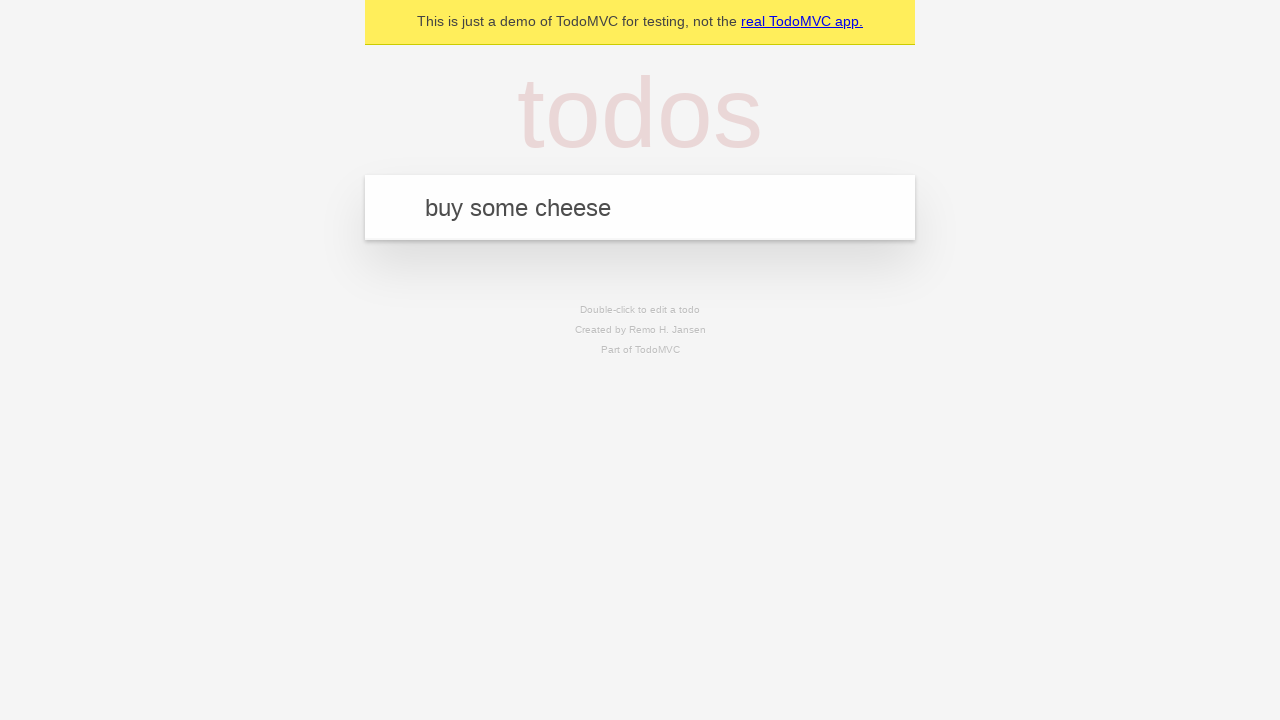

Pressed Enter to create first todo item on internal:attr=[placeholder="What needs to be done?"i]
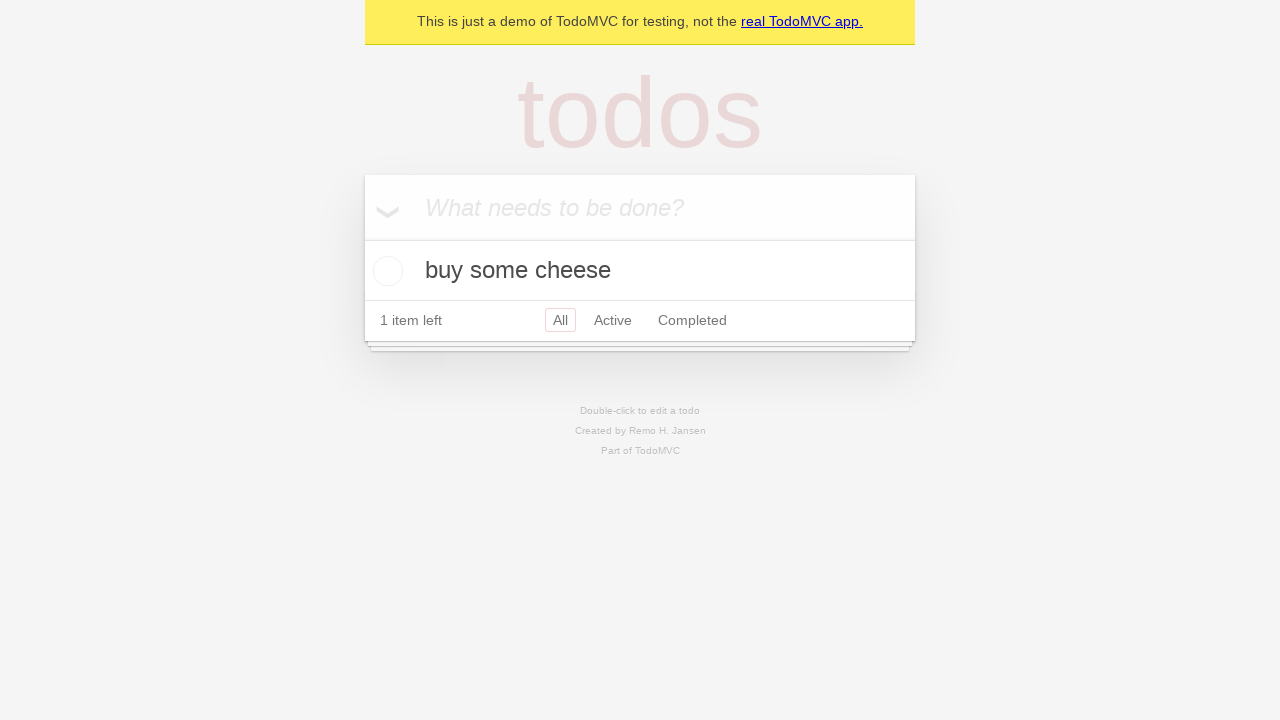

Filled todo input with 'feed the cat' on internal:attr=[placeholder="What needs to be done?"i]
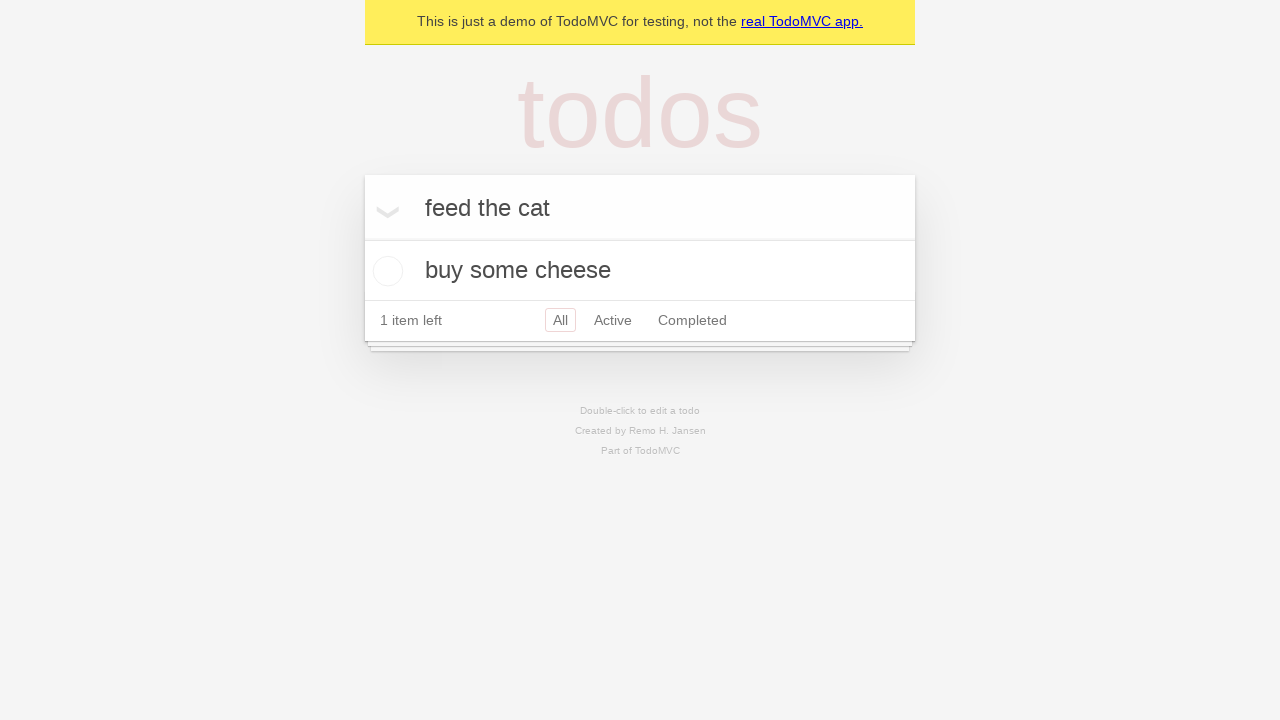

Pressed Enter to create second todo item on internal:attr=[placeholder="What needs to be done?"i]
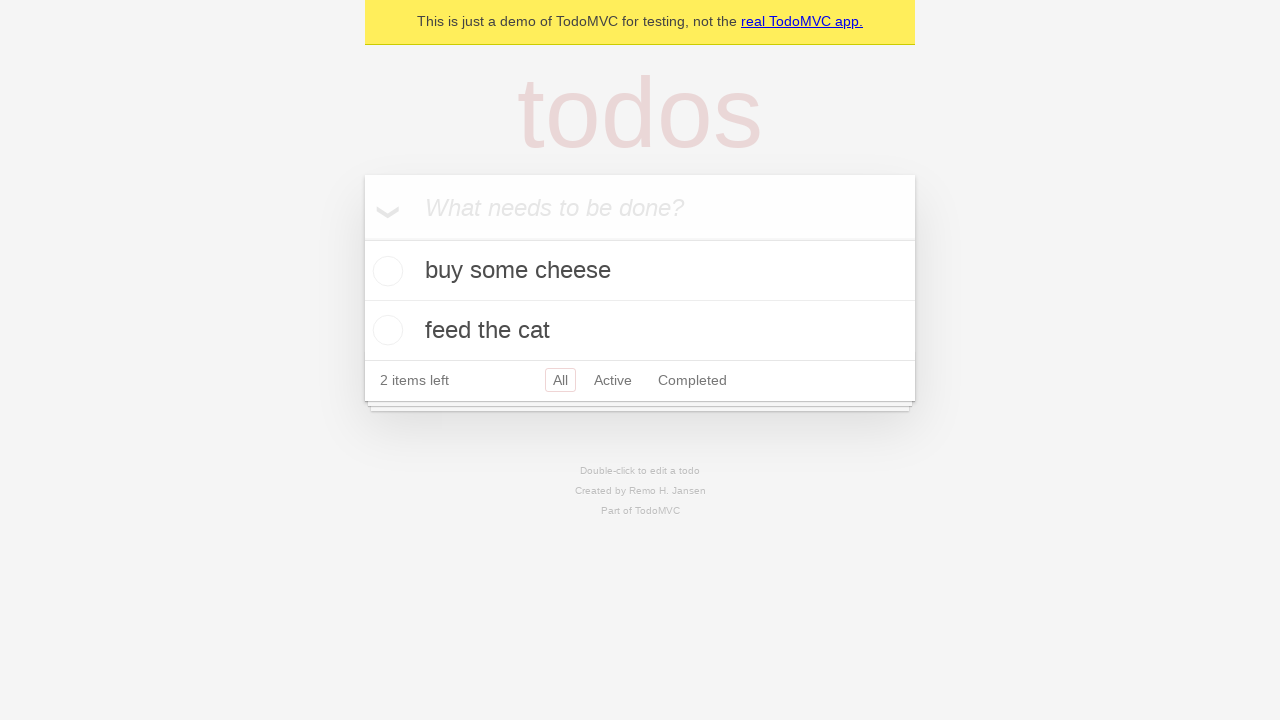

Filled todo input with 'book a doctors appointment' on internal:attr=[placeholder="What needs to be done?"i]
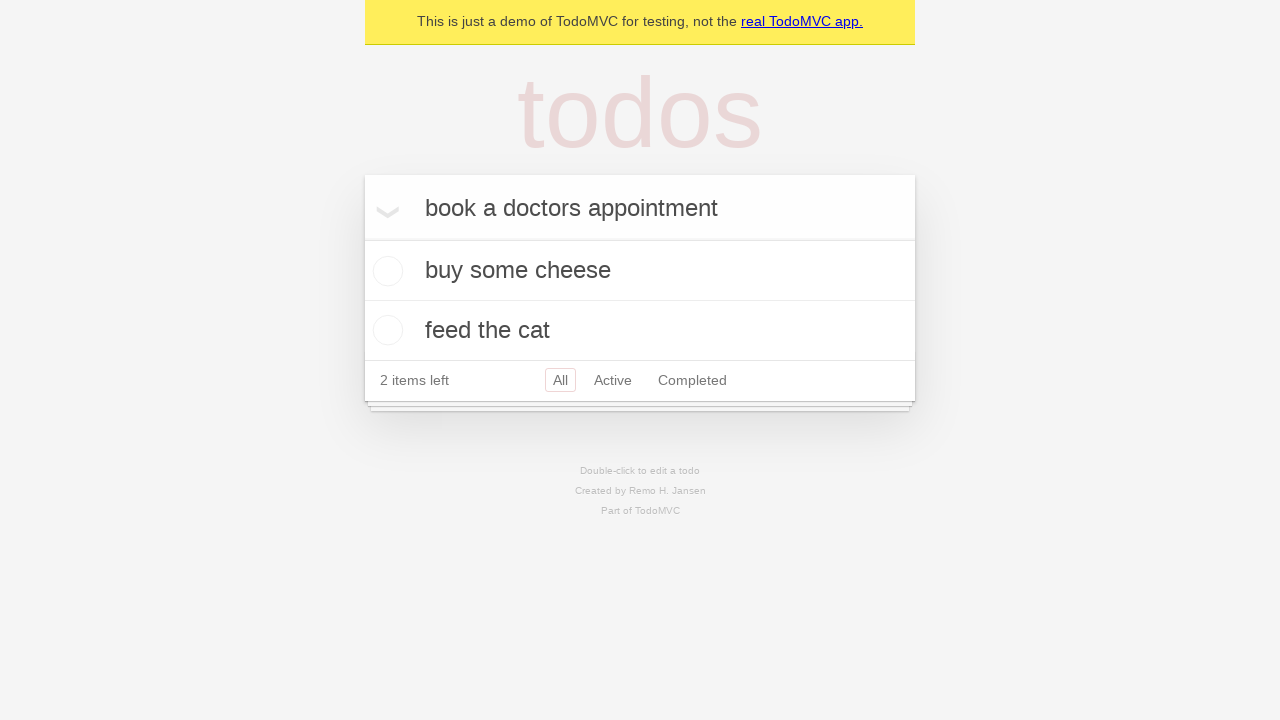

Pressed Enter to create third todo item on internal:attr=[placeholder="What needs to be done?"i]
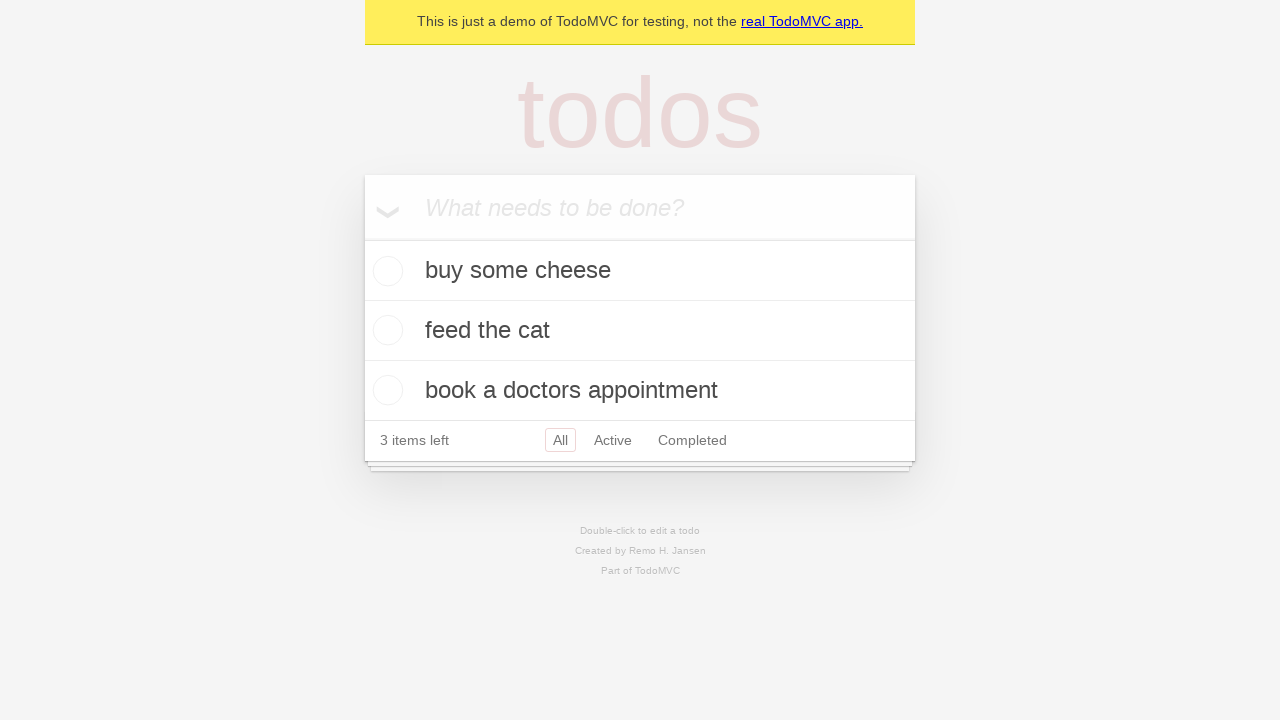

Checked the second todo item (feed the cat) at (385, 330) on internal:testid=[data-testid="todo-item"s] >> nth=1 >> internal:role=checkbox
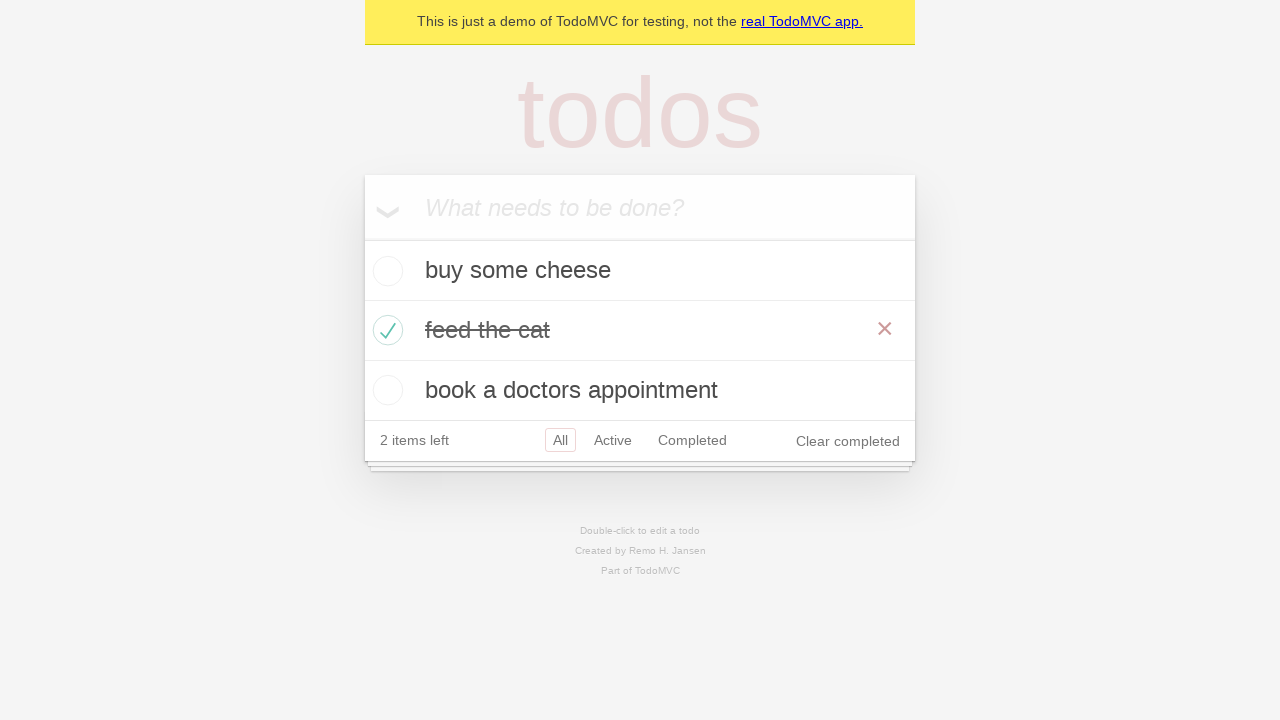

Clicked the Completed filter link to display completed items at (692, 440) on internal:role=link[name="Completed"i]
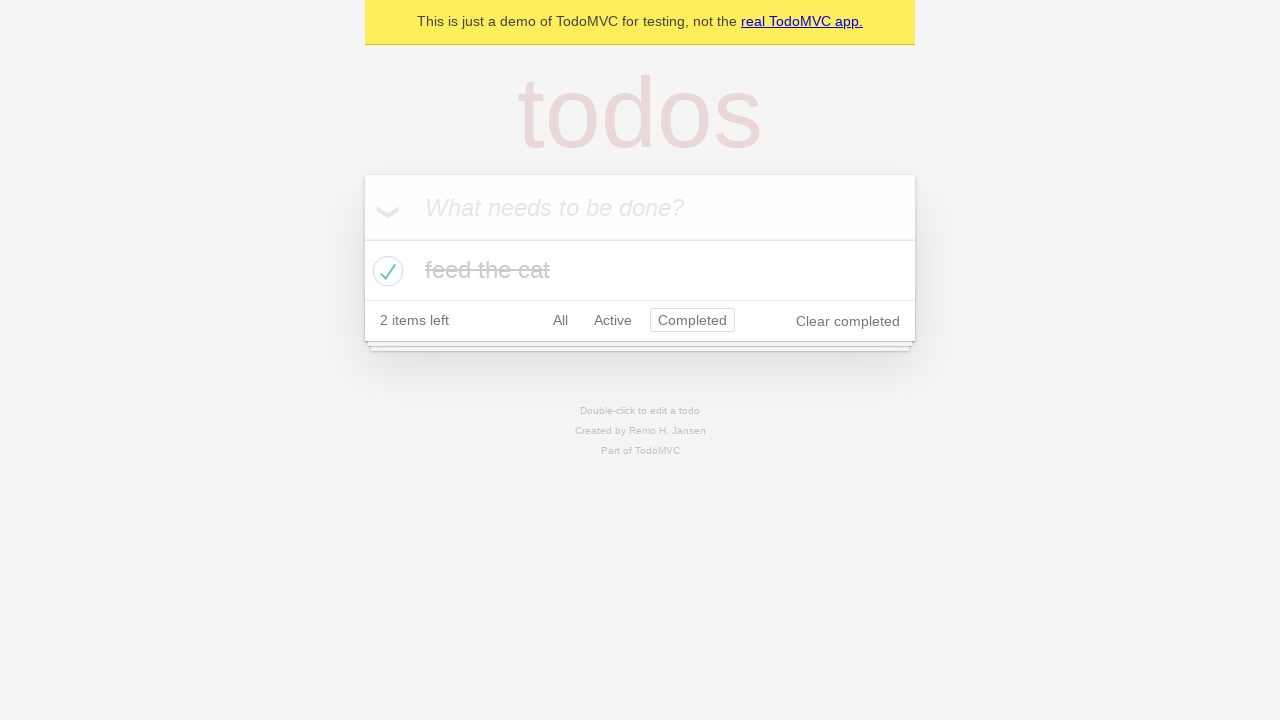

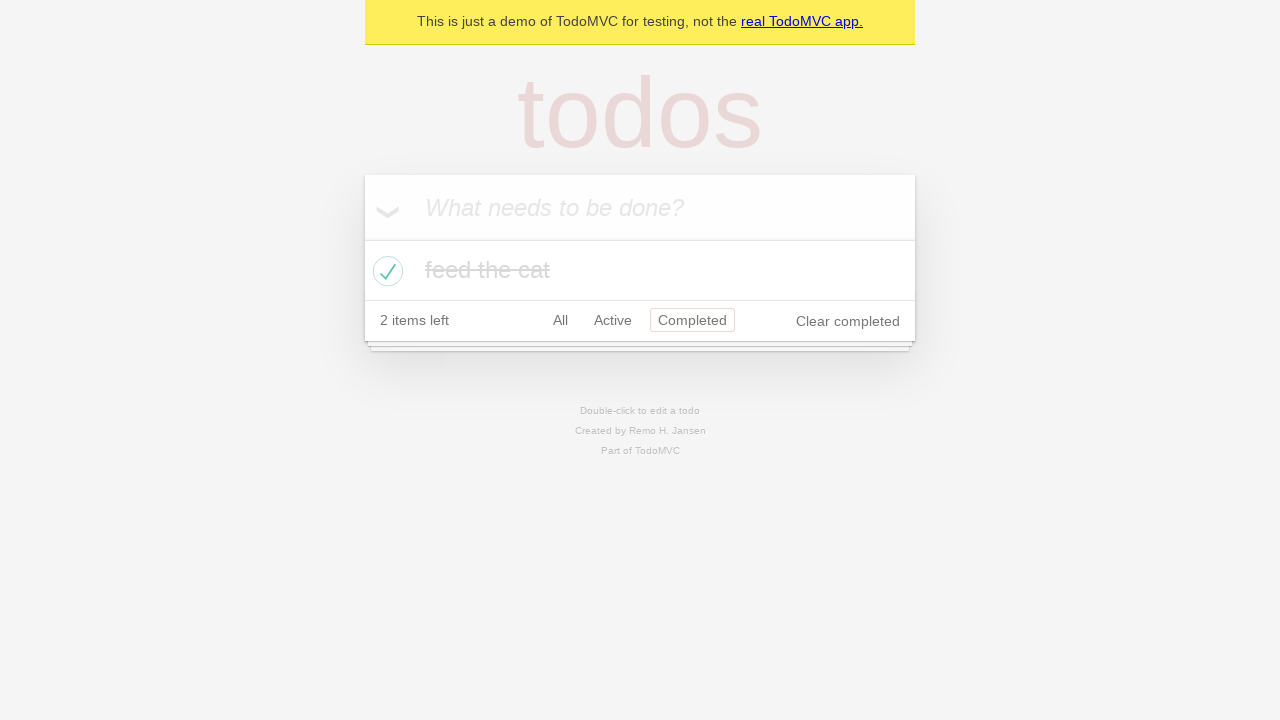